Tests character-by-character text input using the type method

Starting URL: https://zimaev.github.io/text_input/

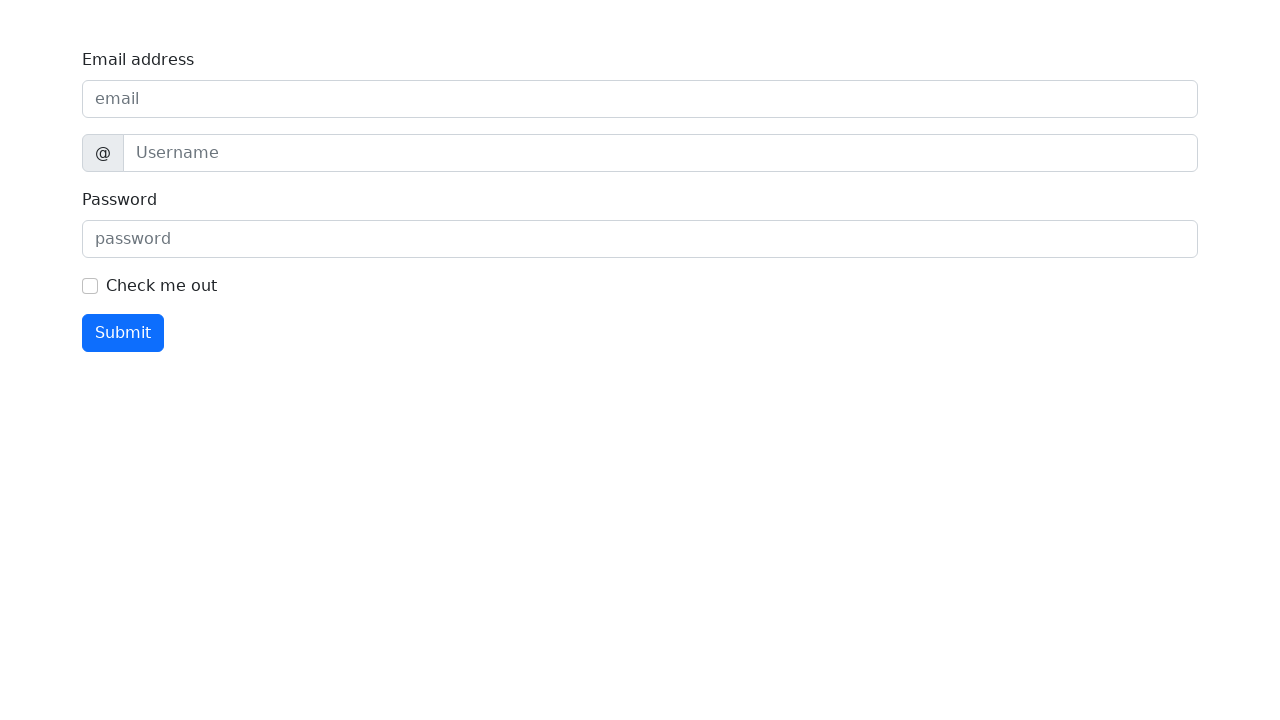

Navigated to text input test page
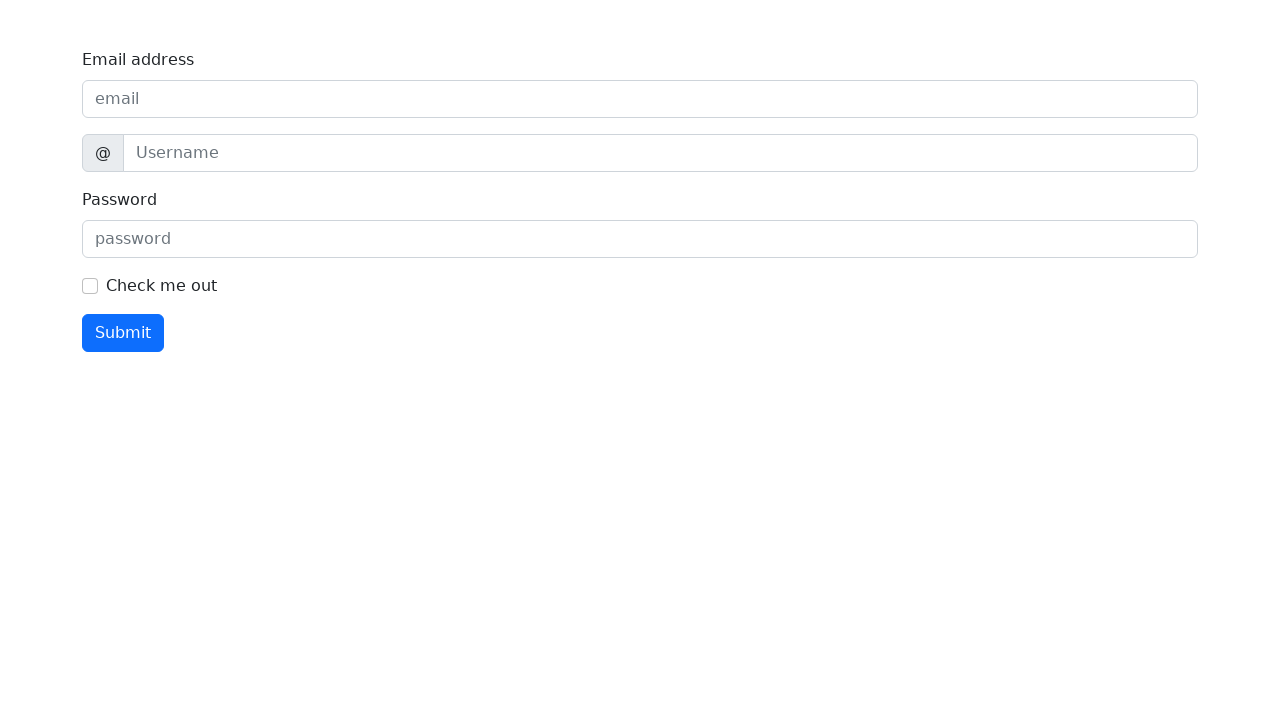

Typed email 'admin@example.com' character by character into email field on #exampleInputEmail1
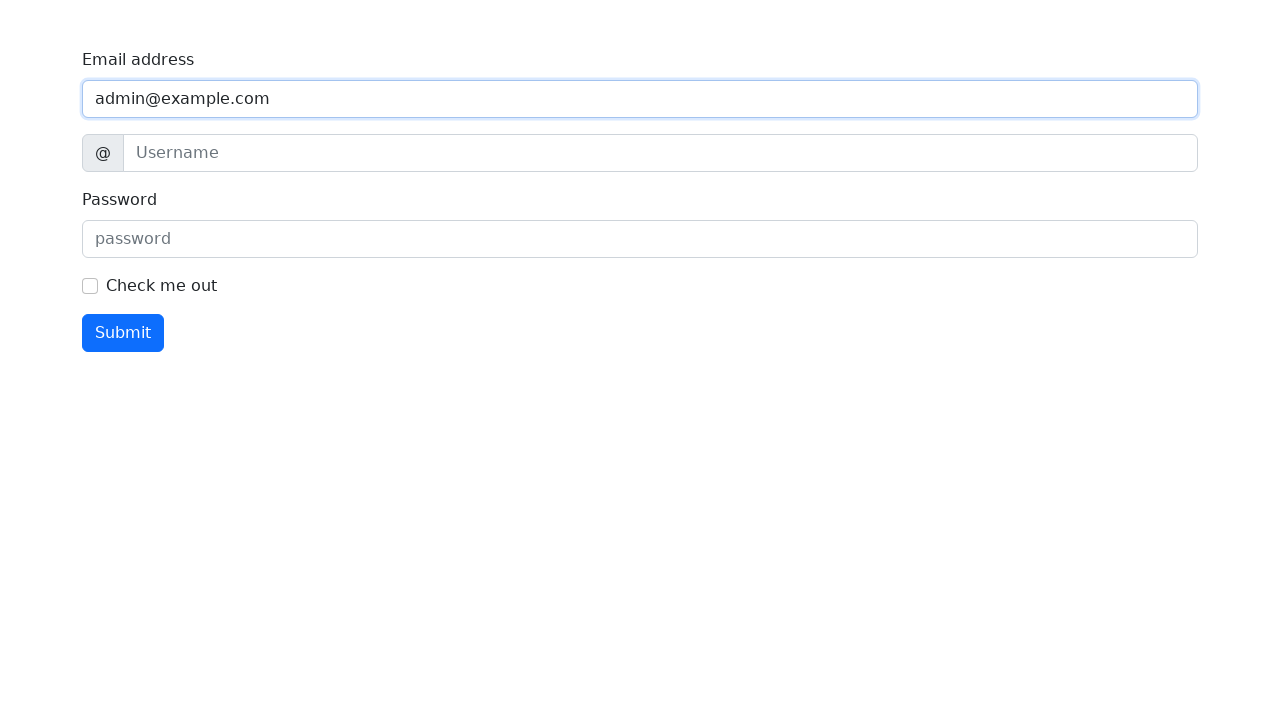

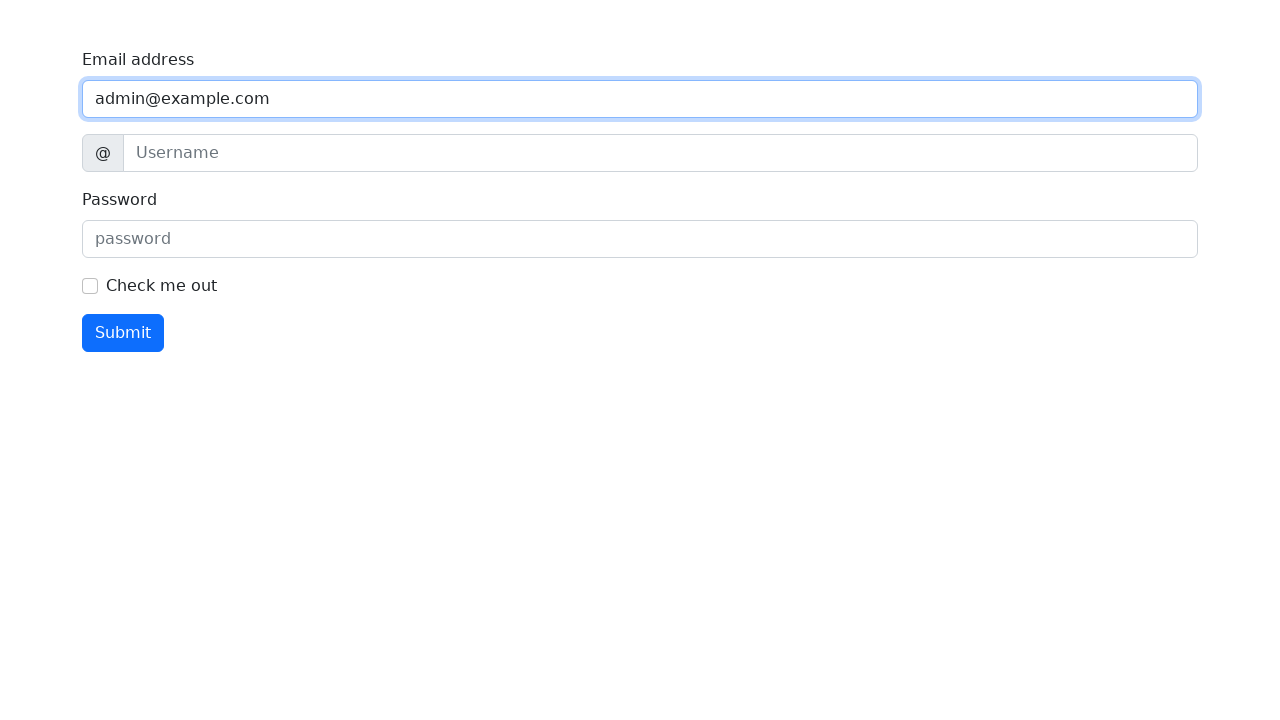